Tests shadow DOM interaction by locating a search input field within a shadow root and filling it with a text value

Starting URL: https://books-pwakit.appspot.com/

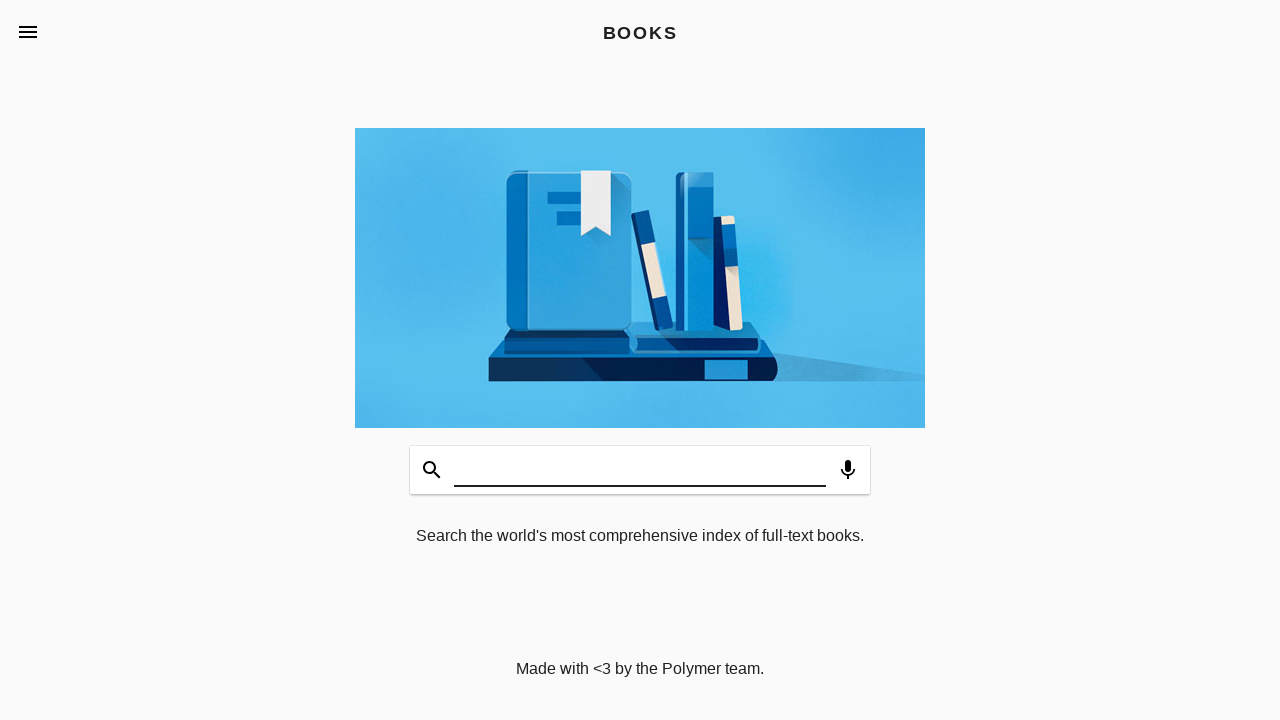

Waited for book-app element to be present
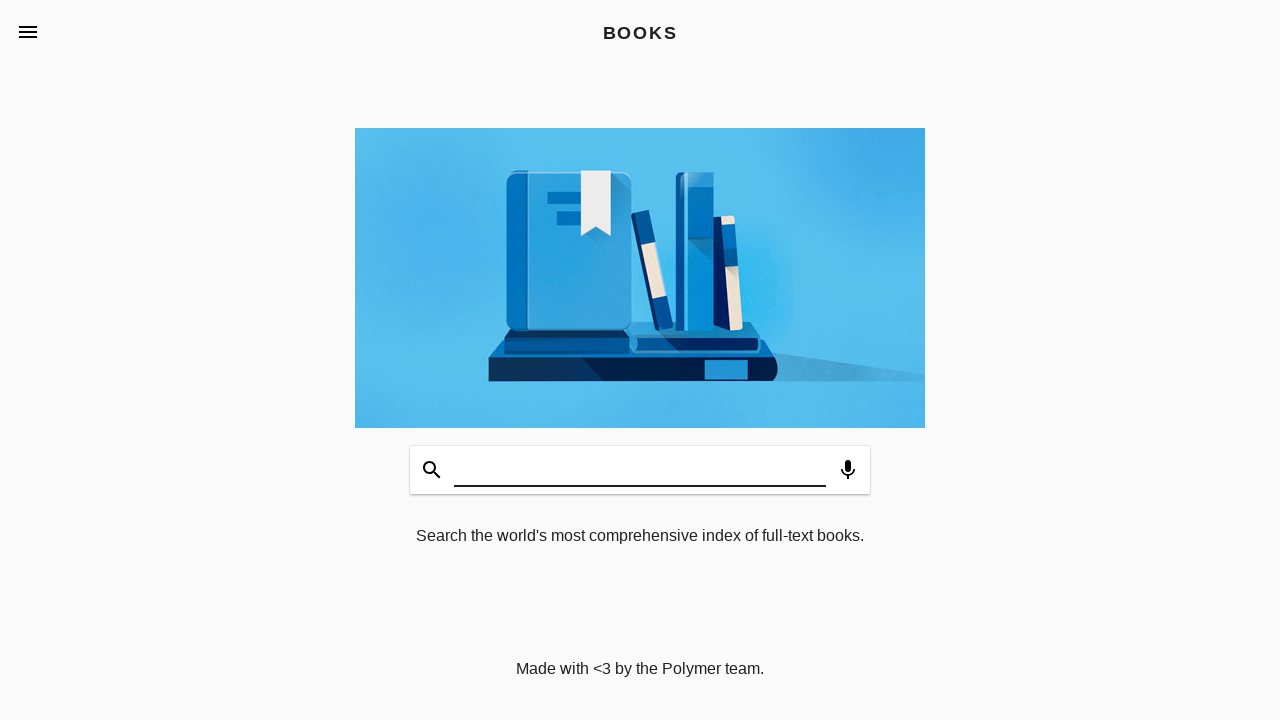

Filled search input field within shadow DOM with 'kapil' on book-app >> #input
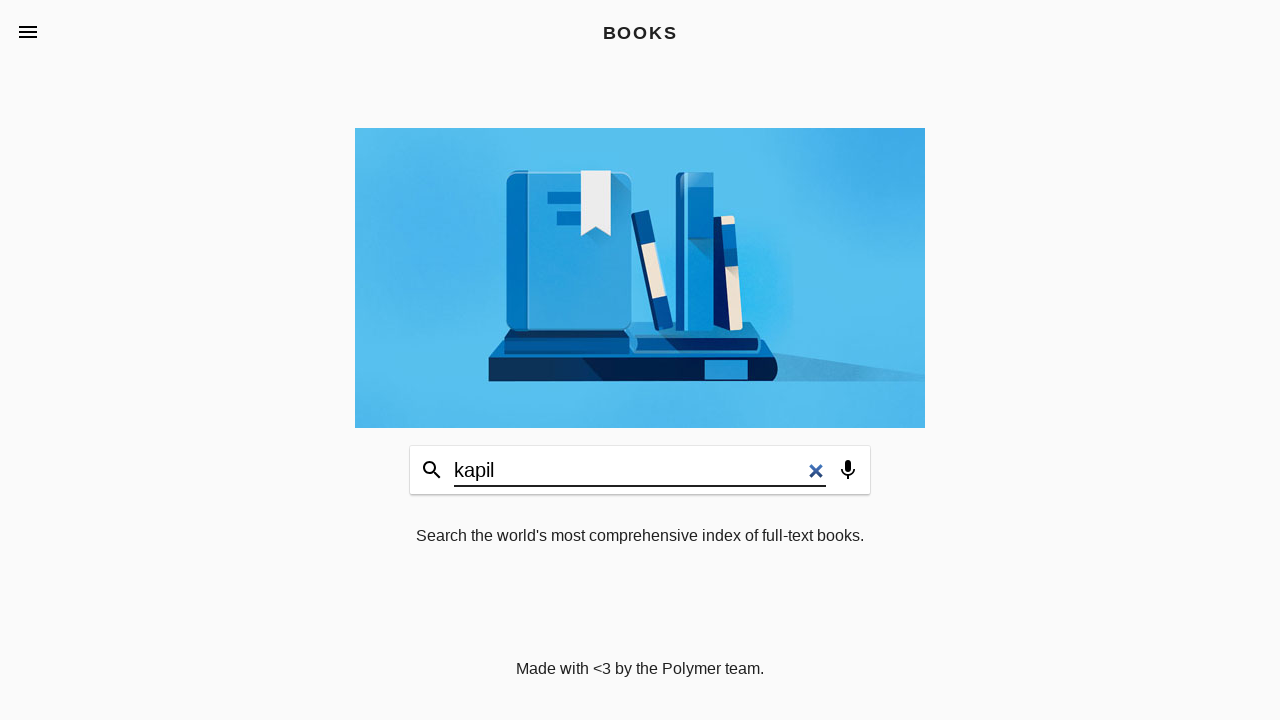

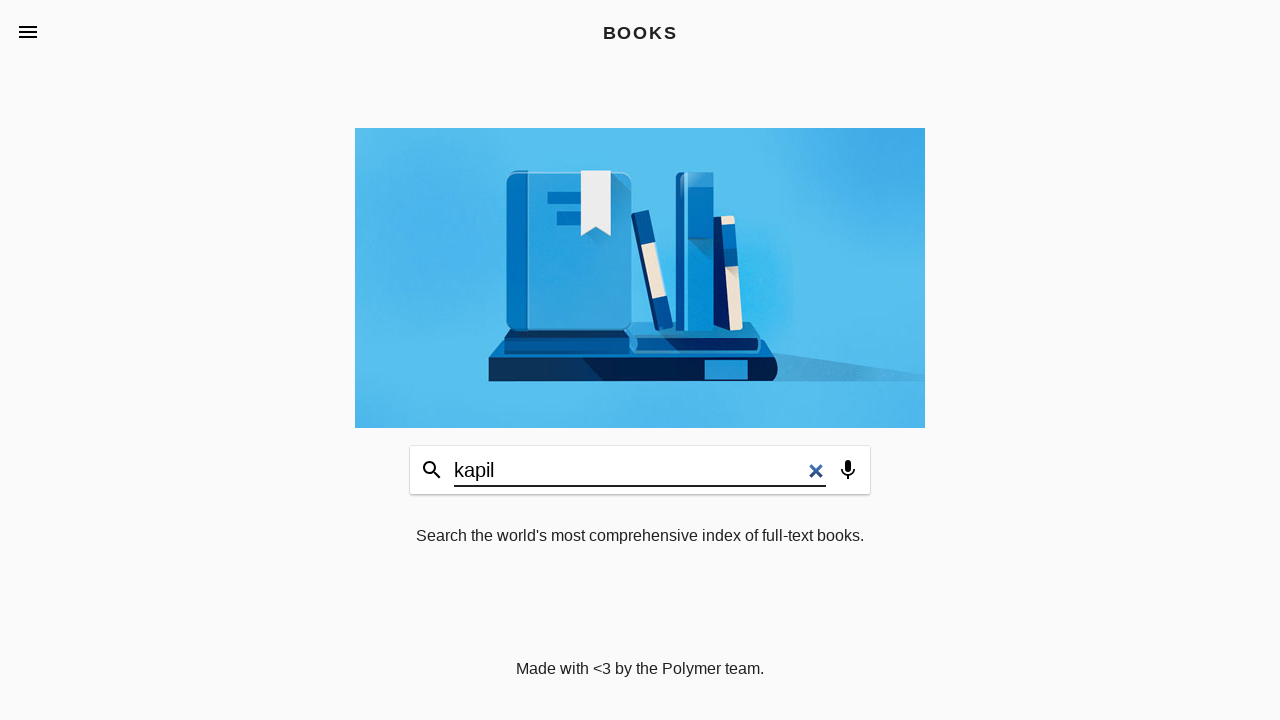